Tests adding a todo item and marking it as completed, then verifies the completed state

Starting URL: https://demo.playwright.dev/todomvc

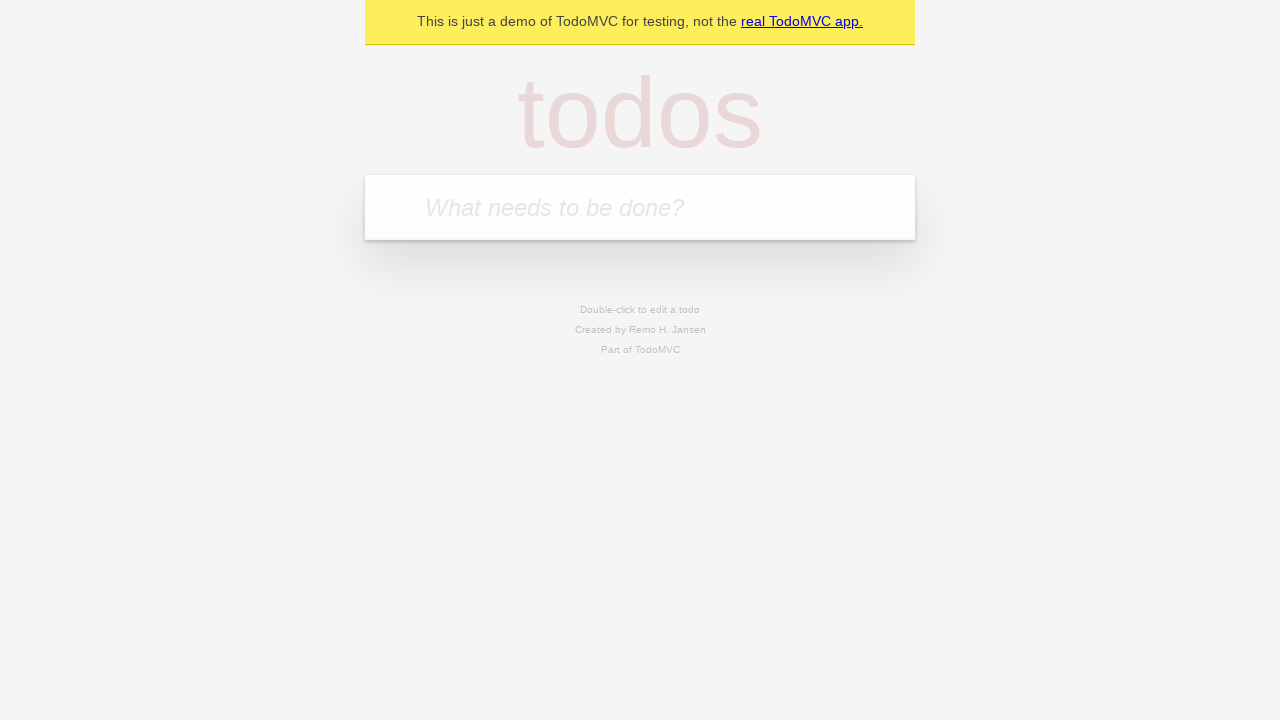

Filled new todo input field with 'Finish homework' on input.new-todo
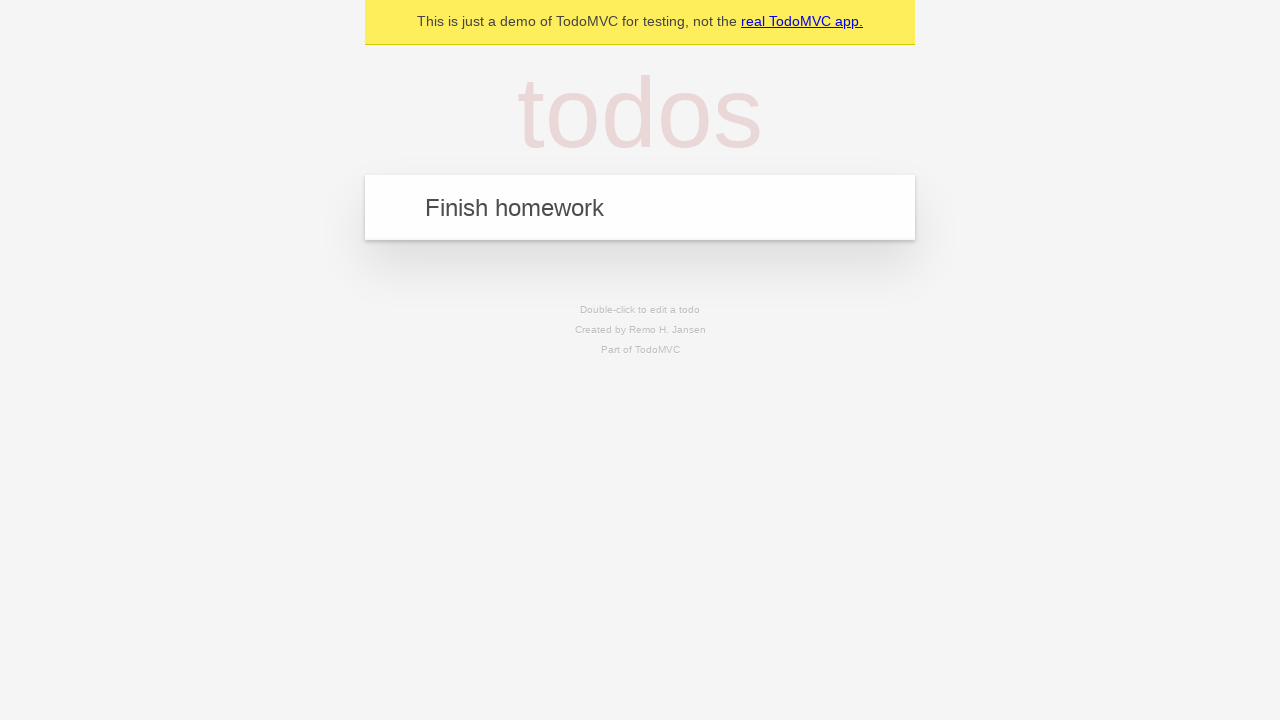

Pressed Enter to add the todo item on input.new-todo
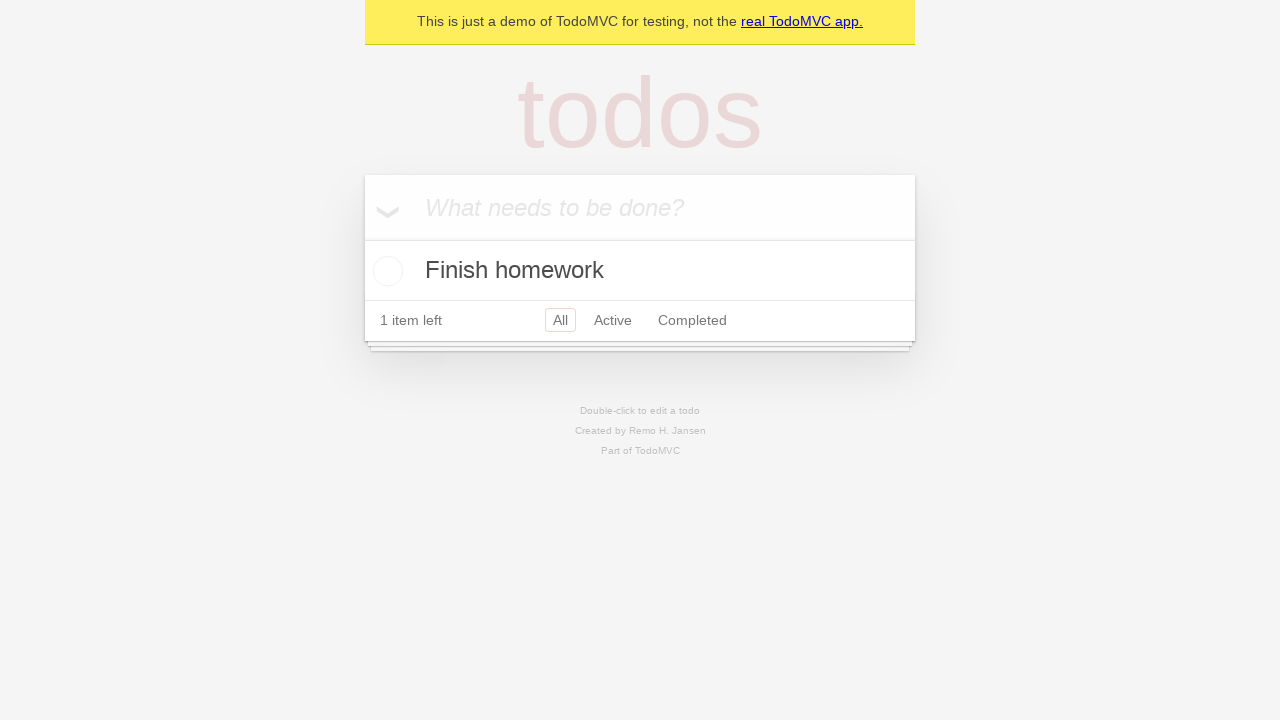

Todo item appeared in the list
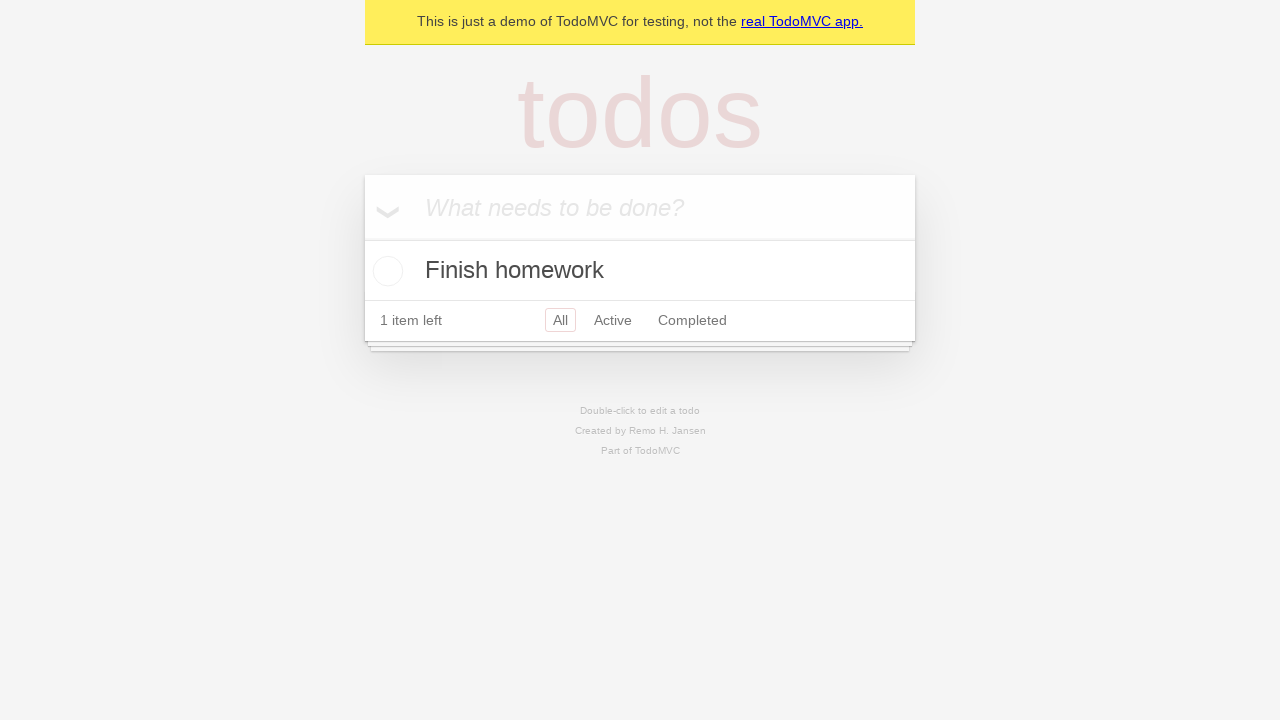

Clicked the checkbox to mark todo as completed at (385, 271) on .todo-list li .toggle
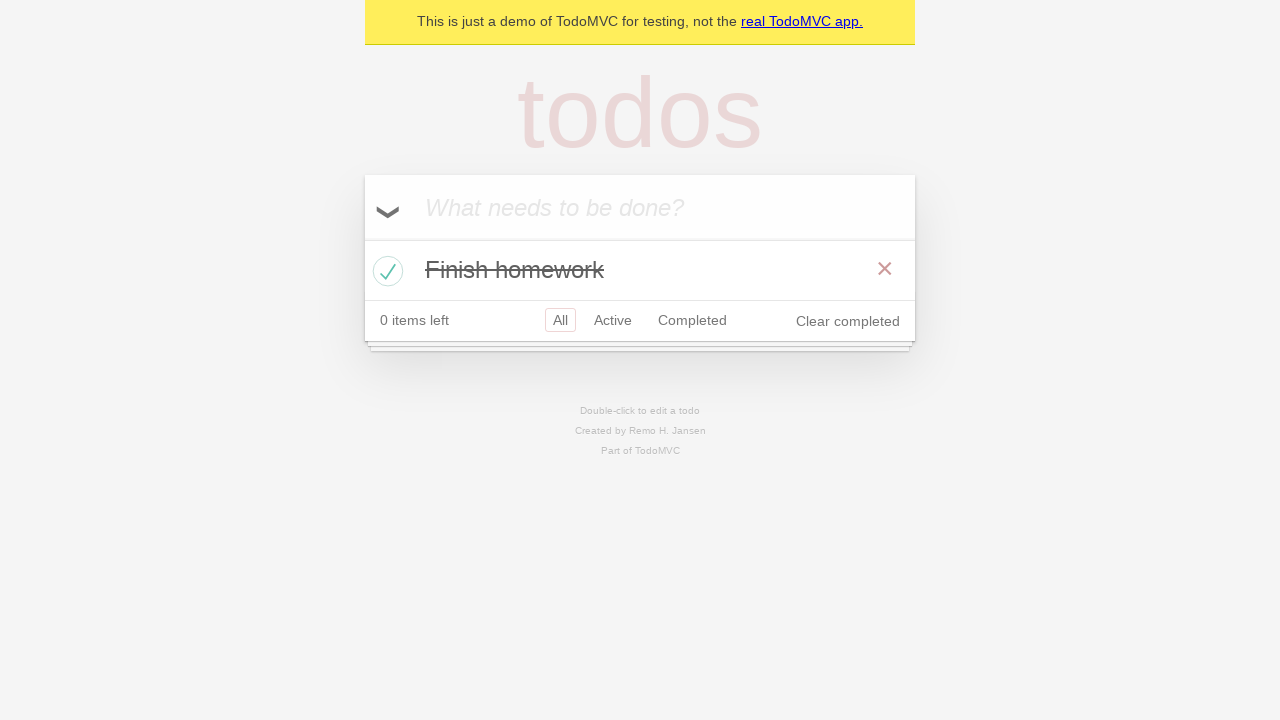

Verified todo item is marked as completed with 'completed' class
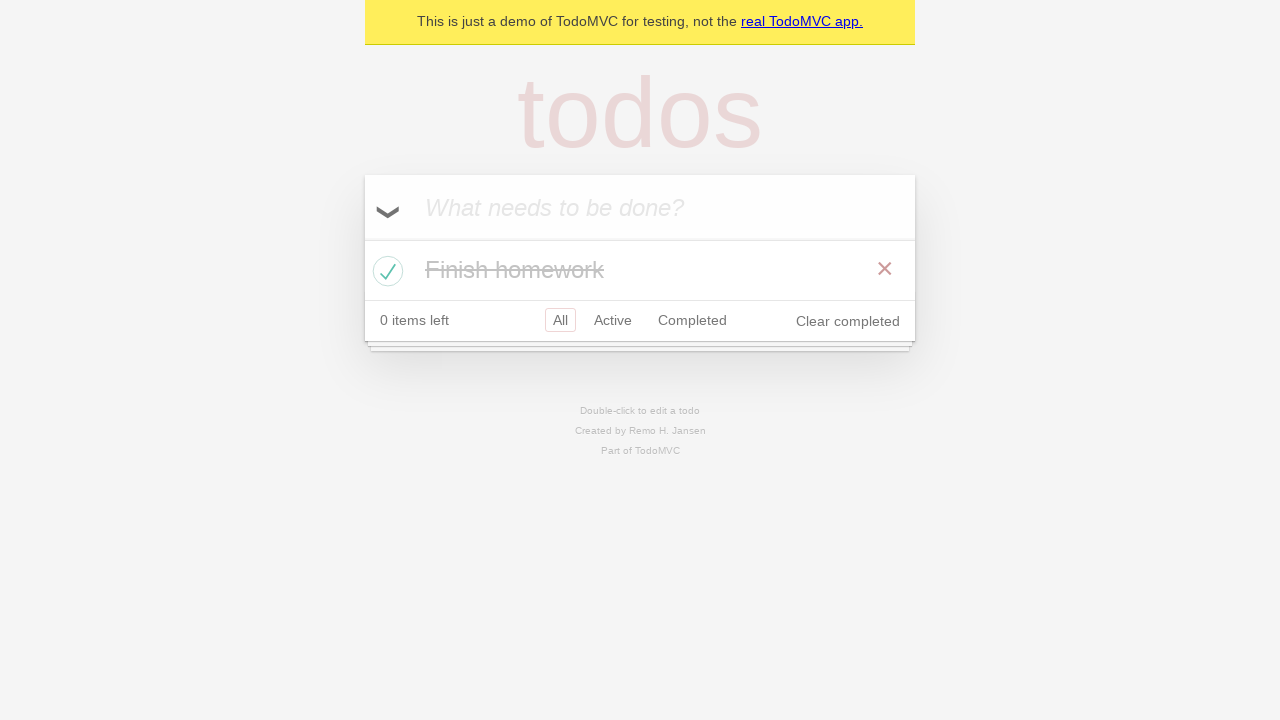

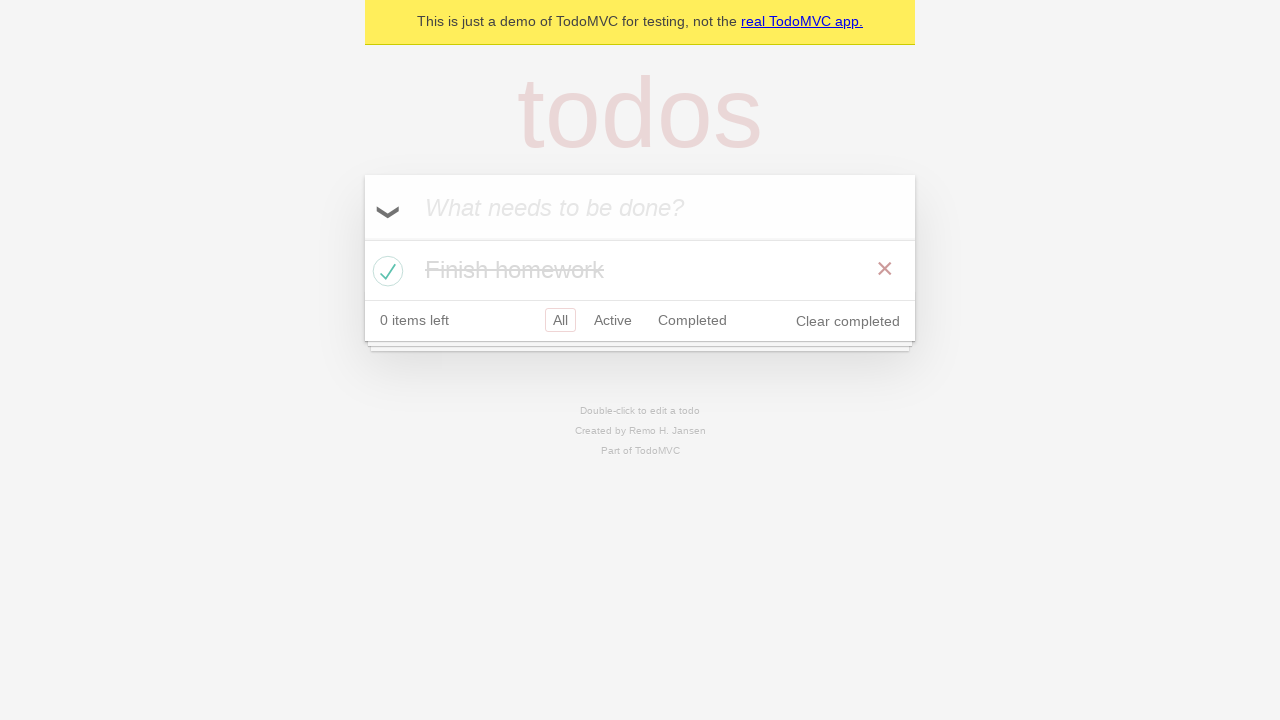